Tests the fruit shopping flow by selecting a fruit from the homepage, adding another fruit from the market page, navigating to the cart, and verifying that both items appear in the cart.

Starting URL: https://fruitshoppe.firebaseapp.com

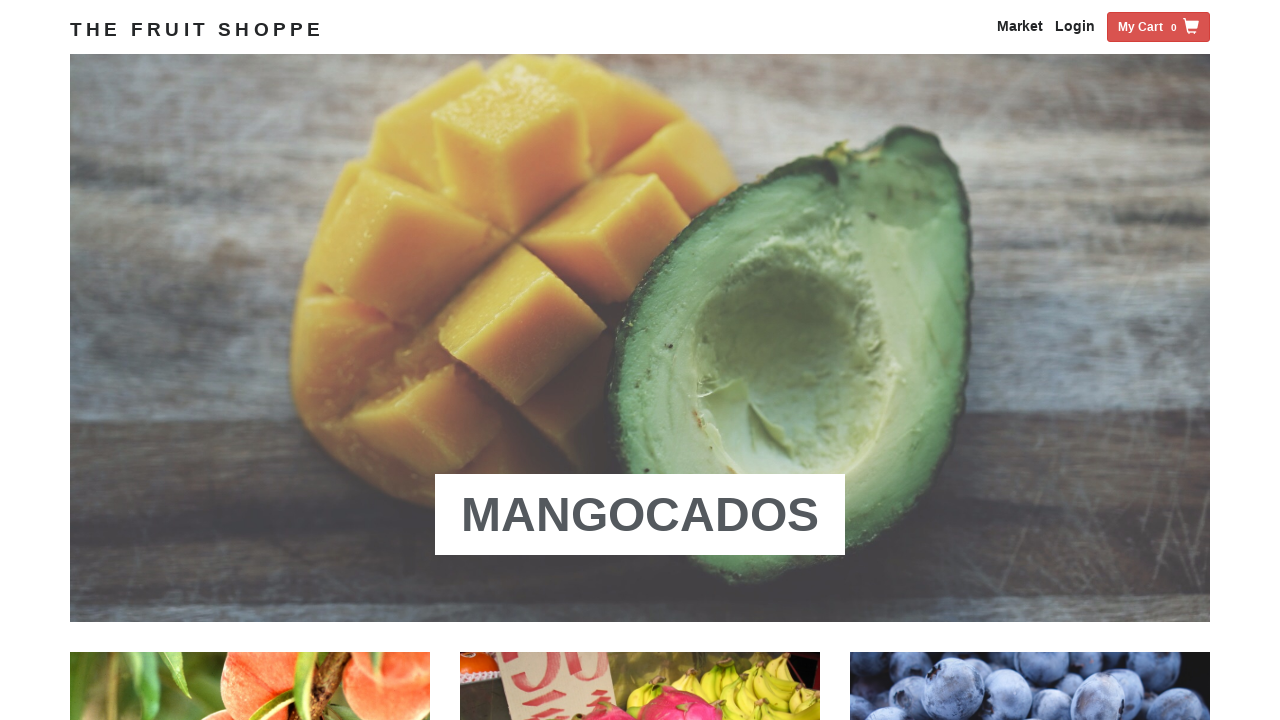

Navigated to fruit shop homepage
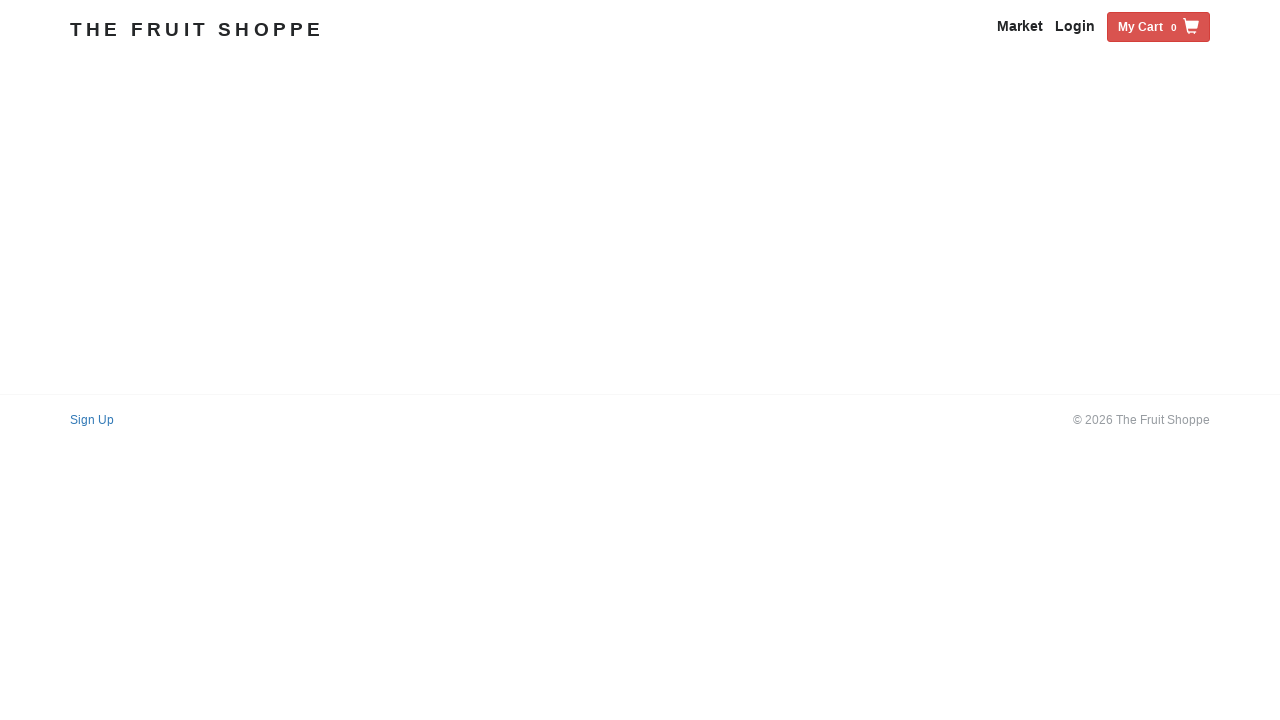

Clicked on fruit from homepage at (640, 515) on xpath=/html/body/div[3]/div/div/div/div/div[1]/div/div/a
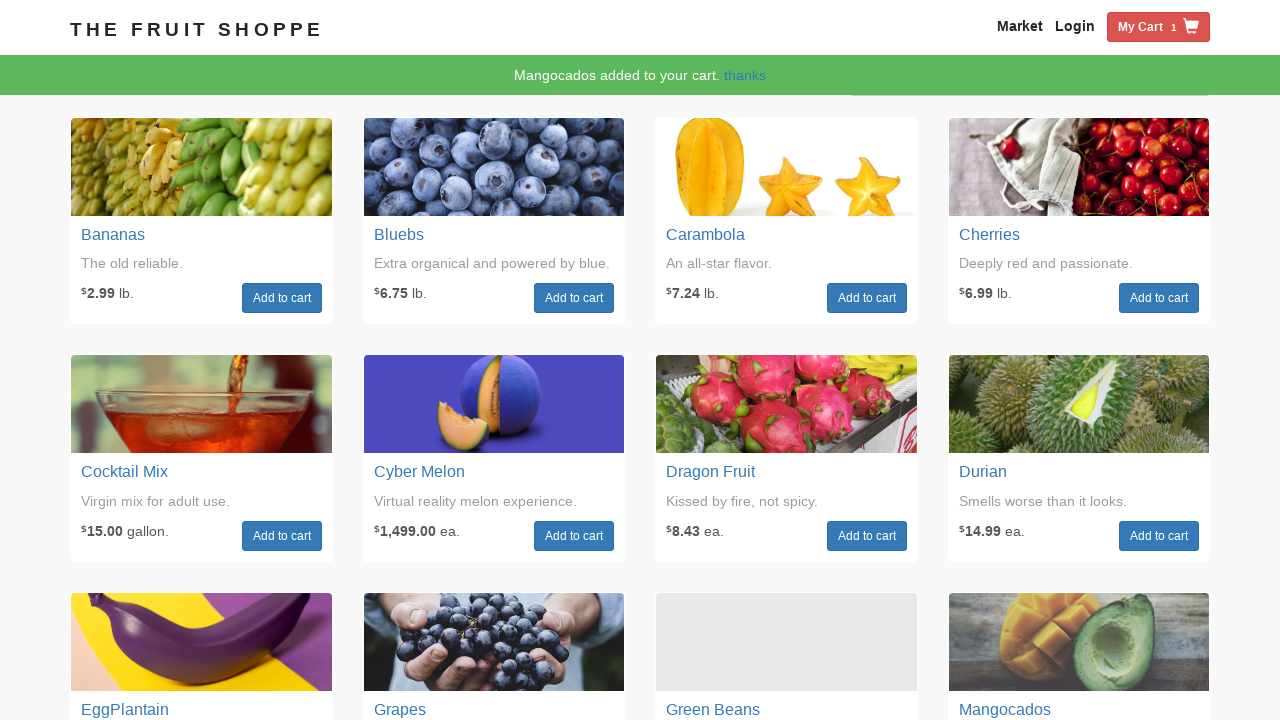

Clicked on fruit from market page to add to cart at (282, 298) on xpath=/html/body/div[3]/div/div/div/div[2]/div[1]/div/div[3]/div/div[2]/a
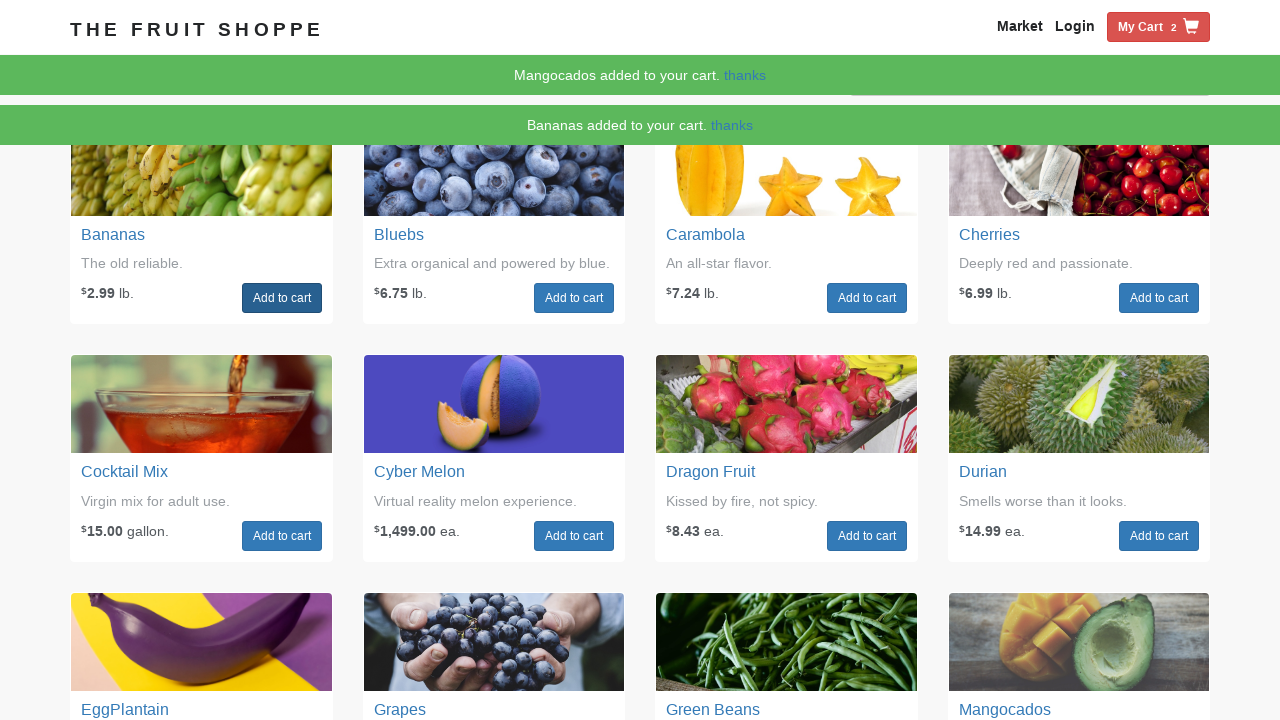

Clicked on cart to view items at (1140, 27) on xpath=/html/body/div[1]/div/div/div[2]/a[3]/span[1]
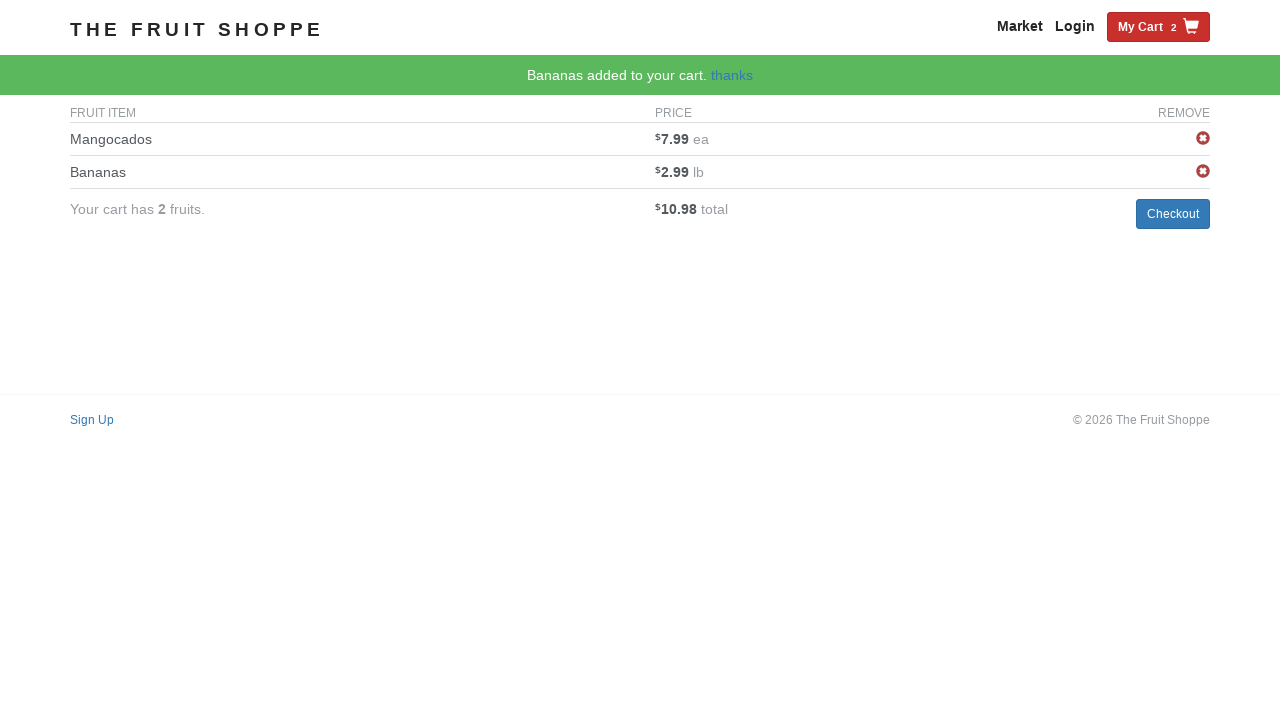

First cart item loaded
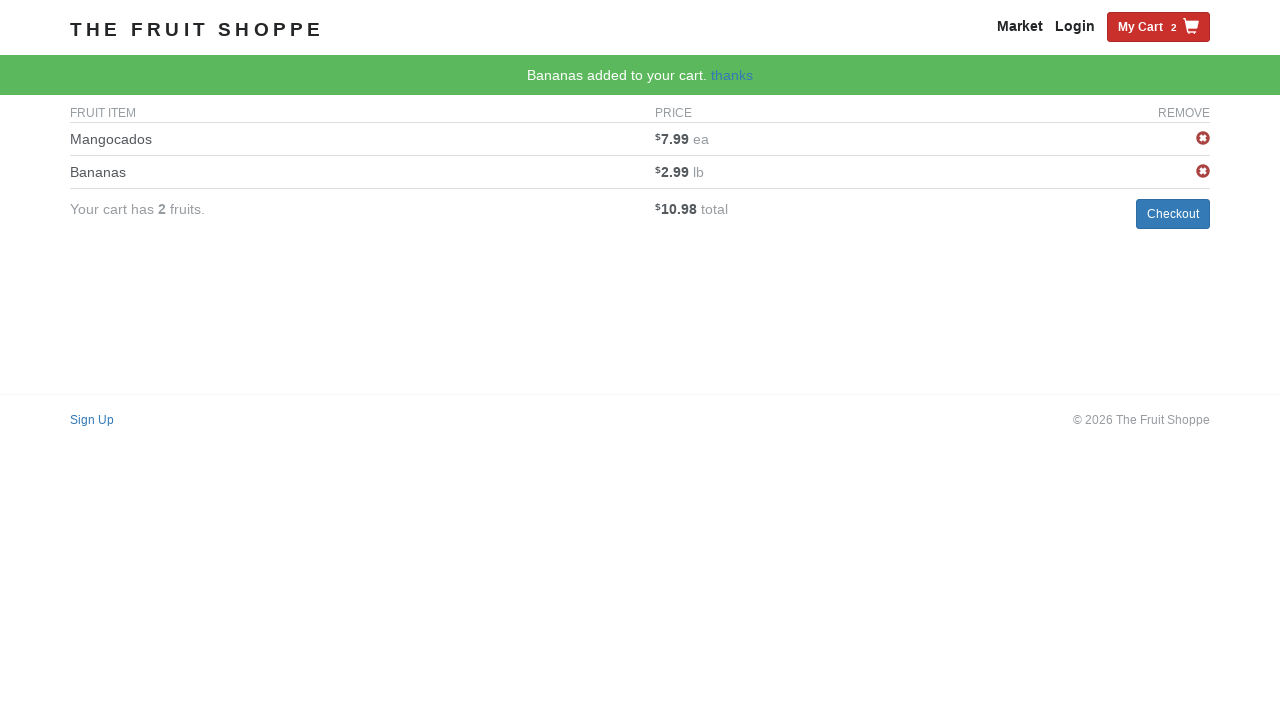

Second cart item loaded and verified both fruits in cart
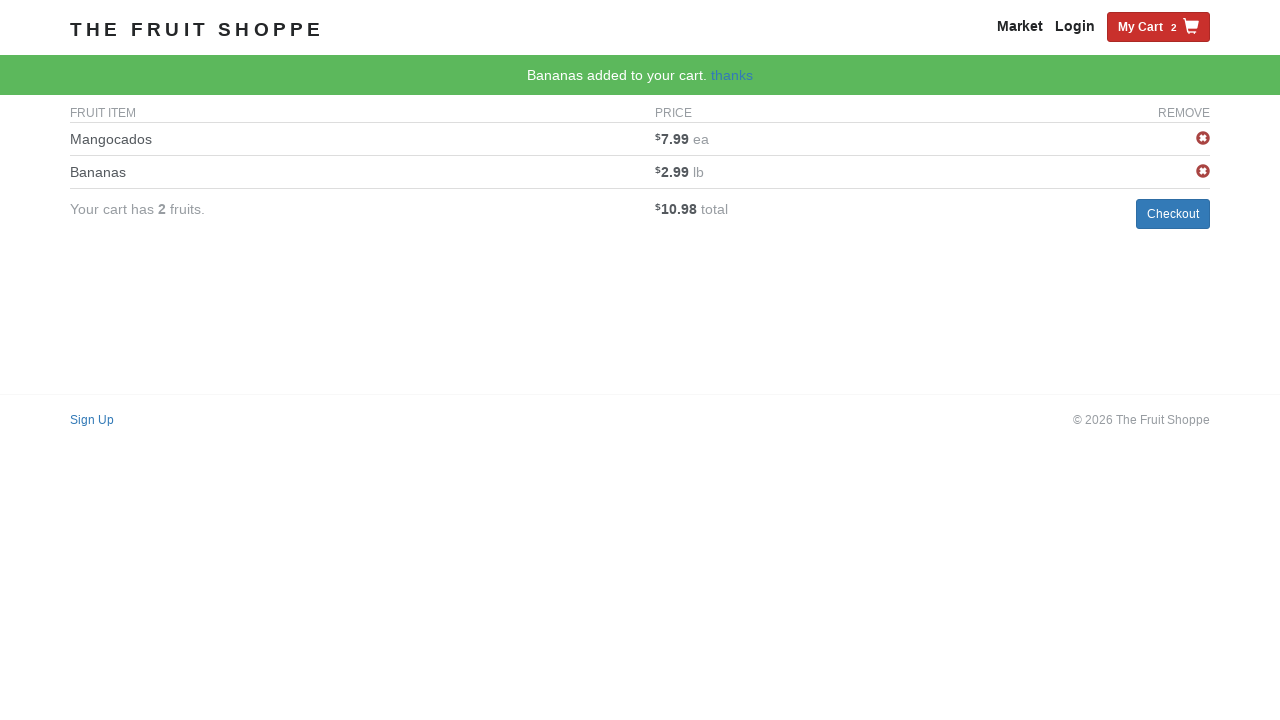

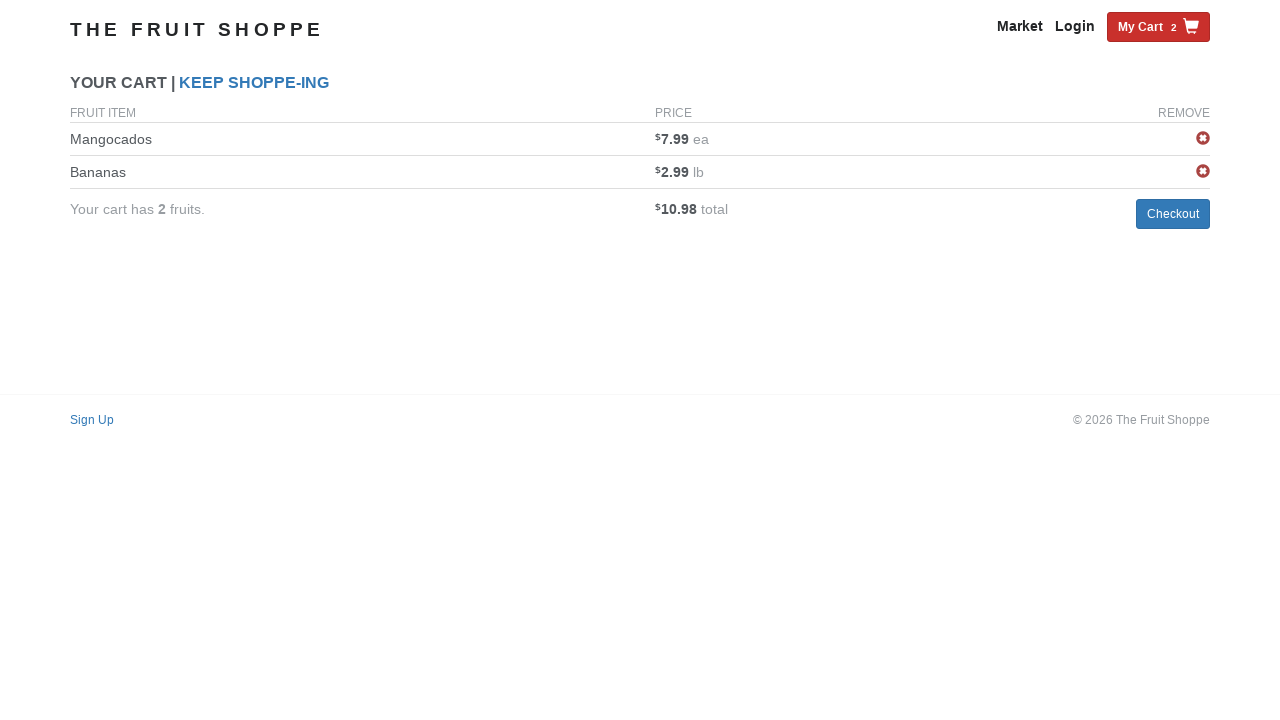